Navigates to the Cybertek School website and maximizes the browser window to verify basic page loading.

Starting URL: https://www.cybertekschool.com

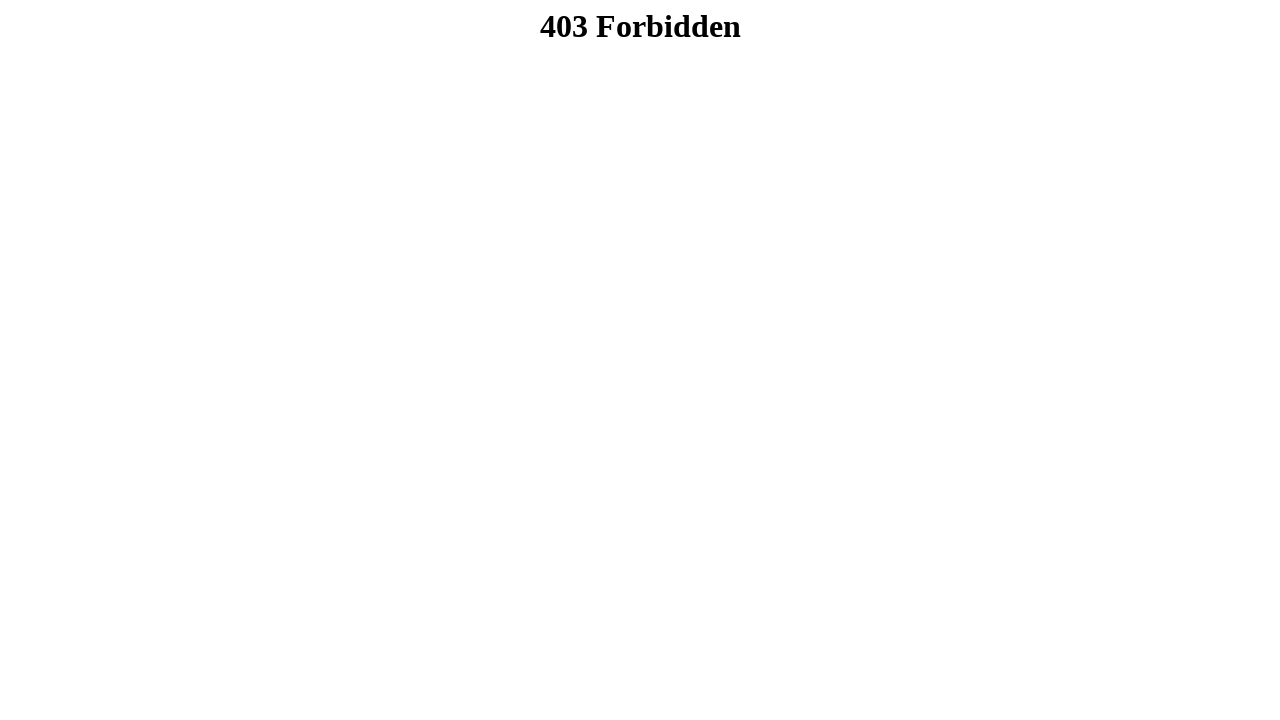

Set viewport size to 1920x1080 to maximize browser window
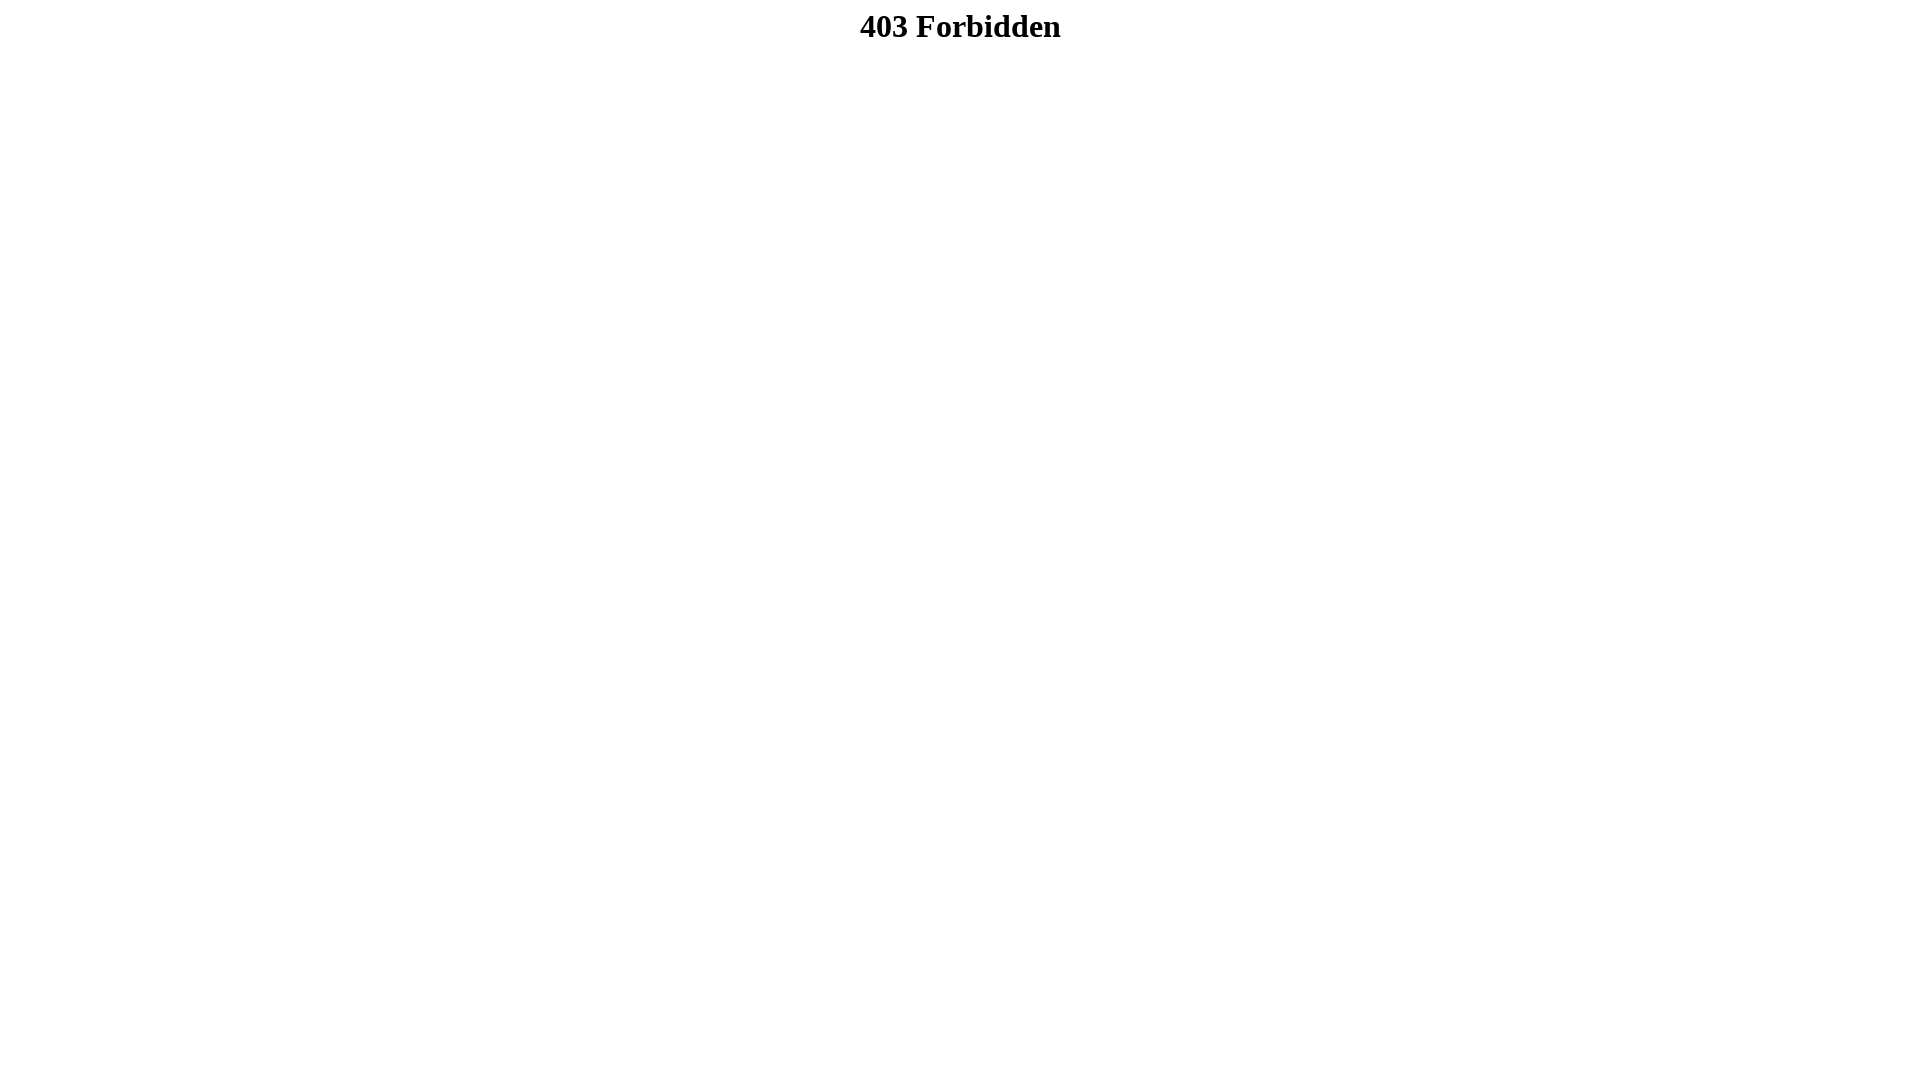

Page fully loaded and DOM content rendered
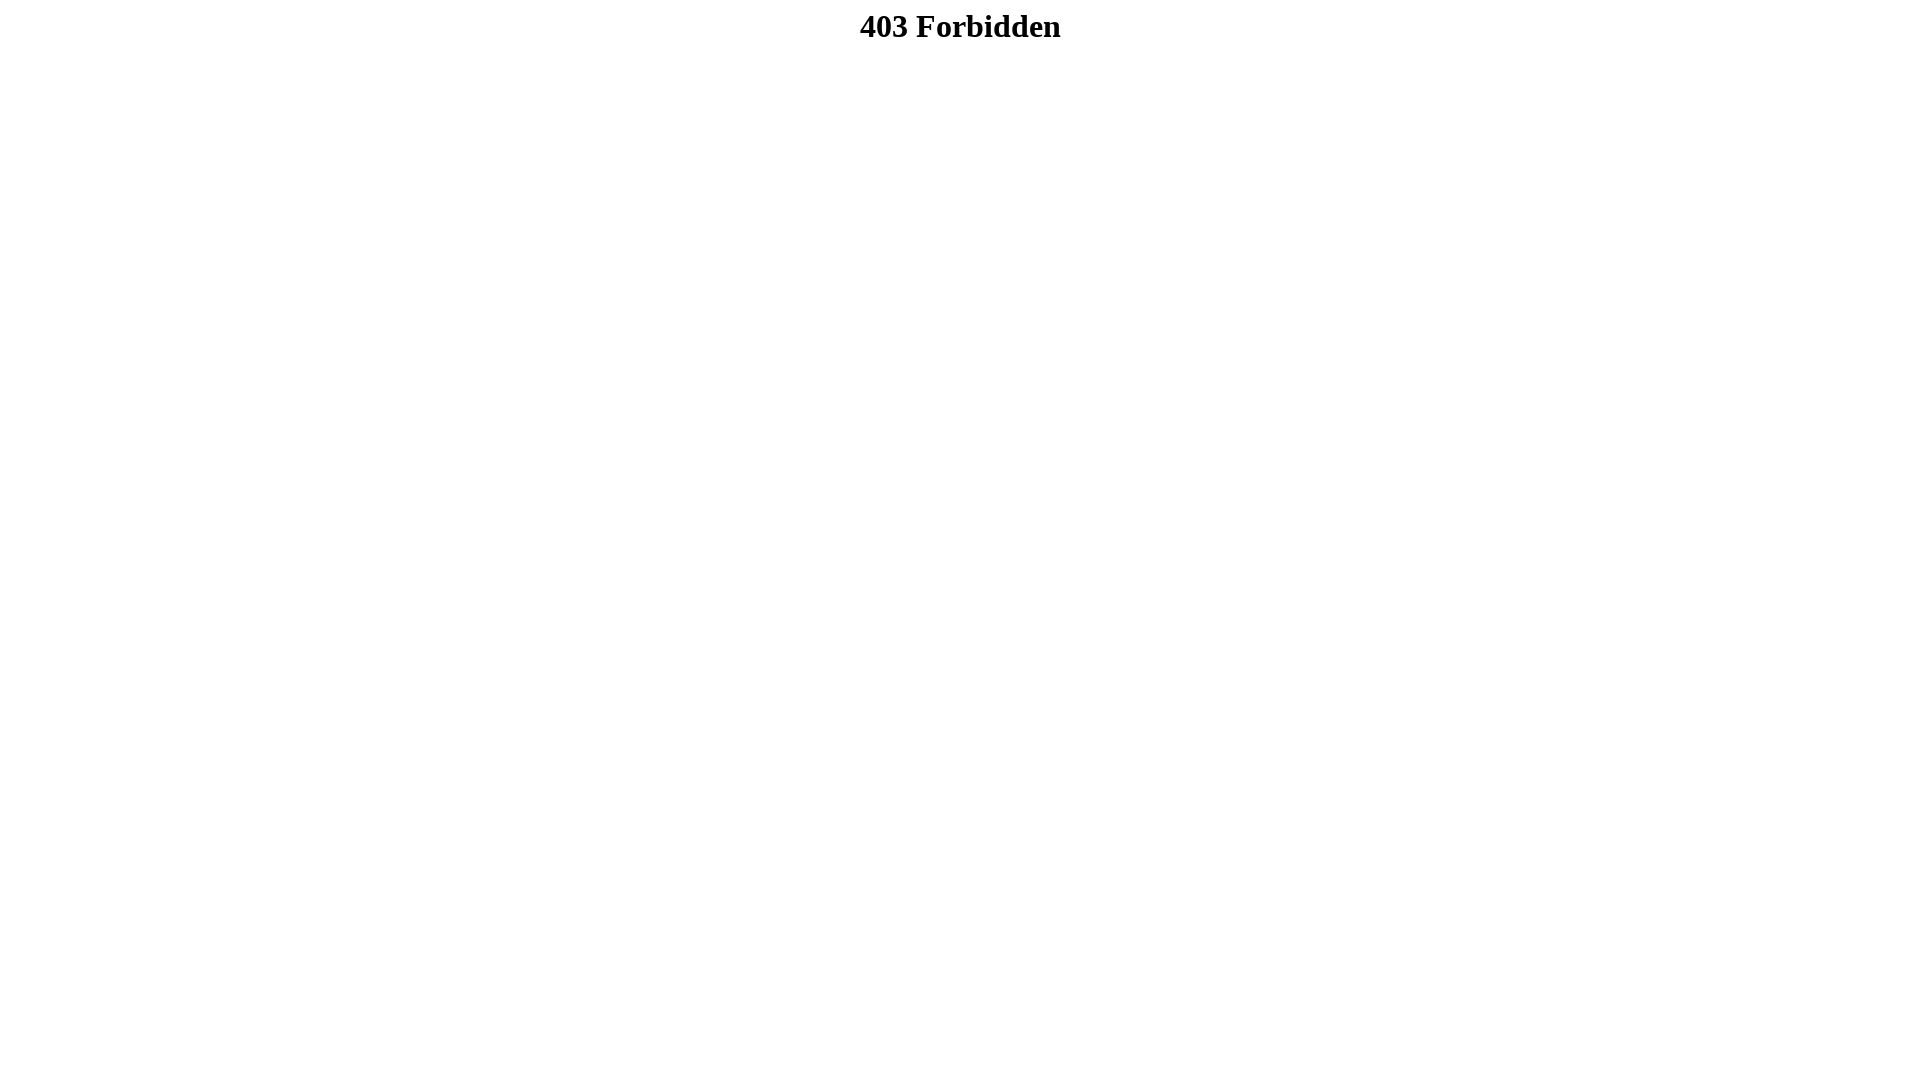

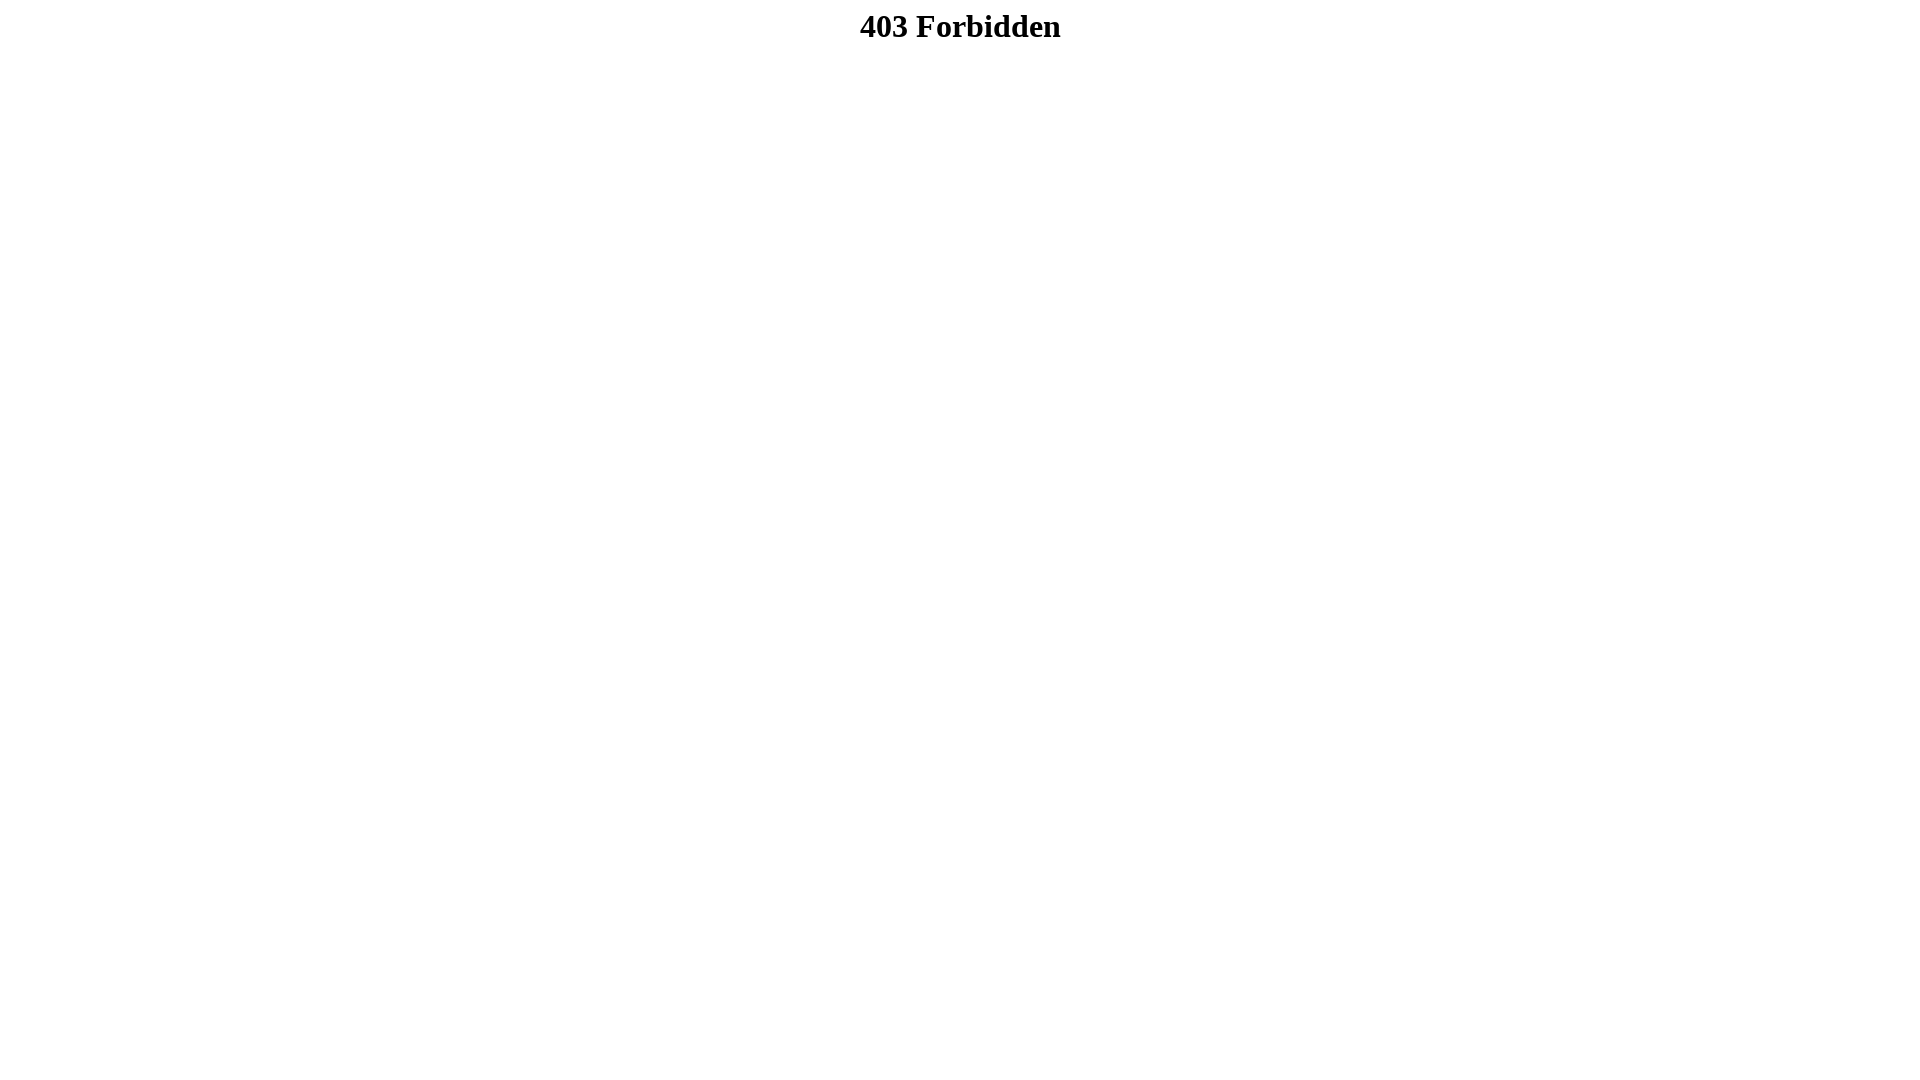